Tests enabling a disabled text field and entering text into it

Starting URL: http://the-internet.herokuapp.com/dynamic_controls

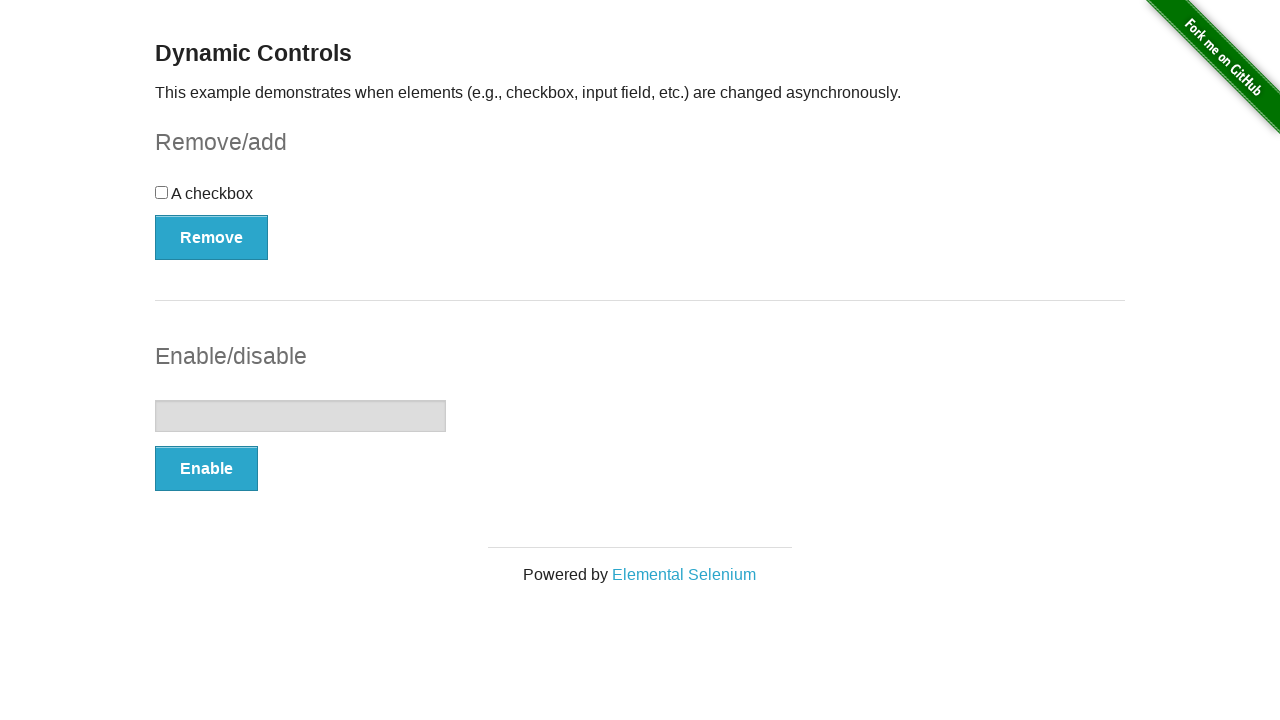

Clicked Enable button to enable the text field at (206, 469) on xpath=//button[contains(text(), 'Enable')]
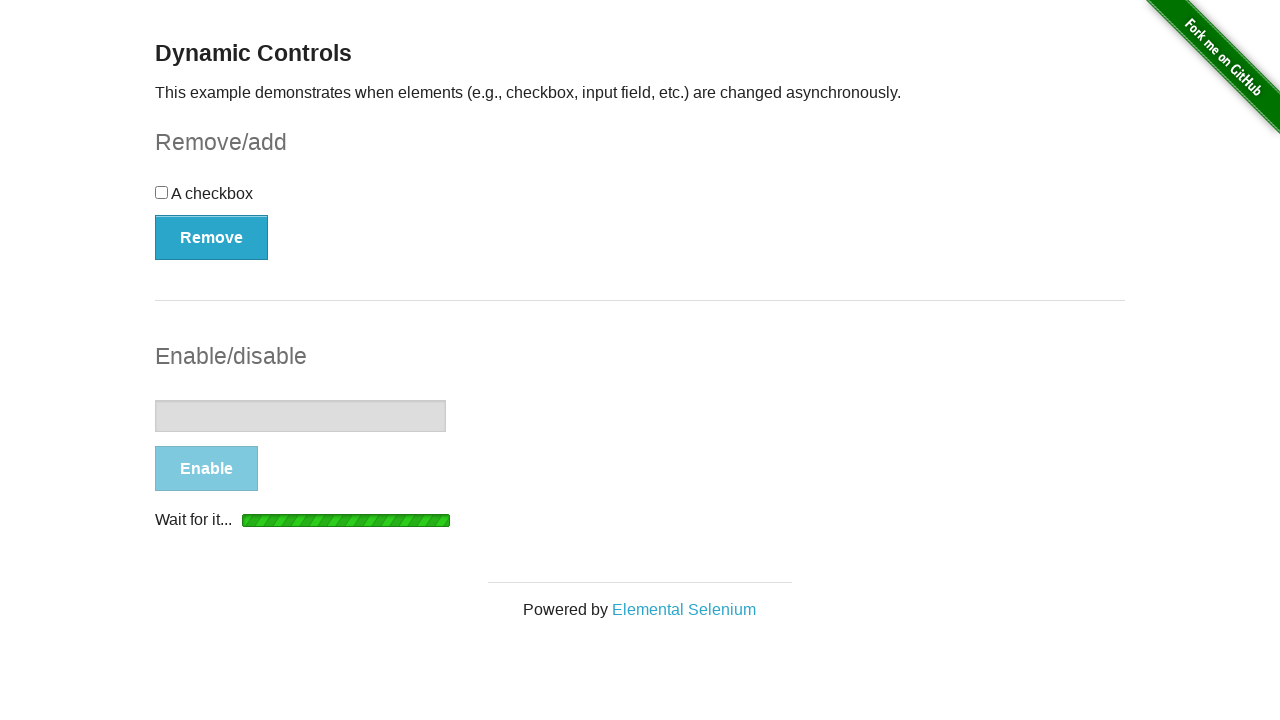

Text field is now enabled
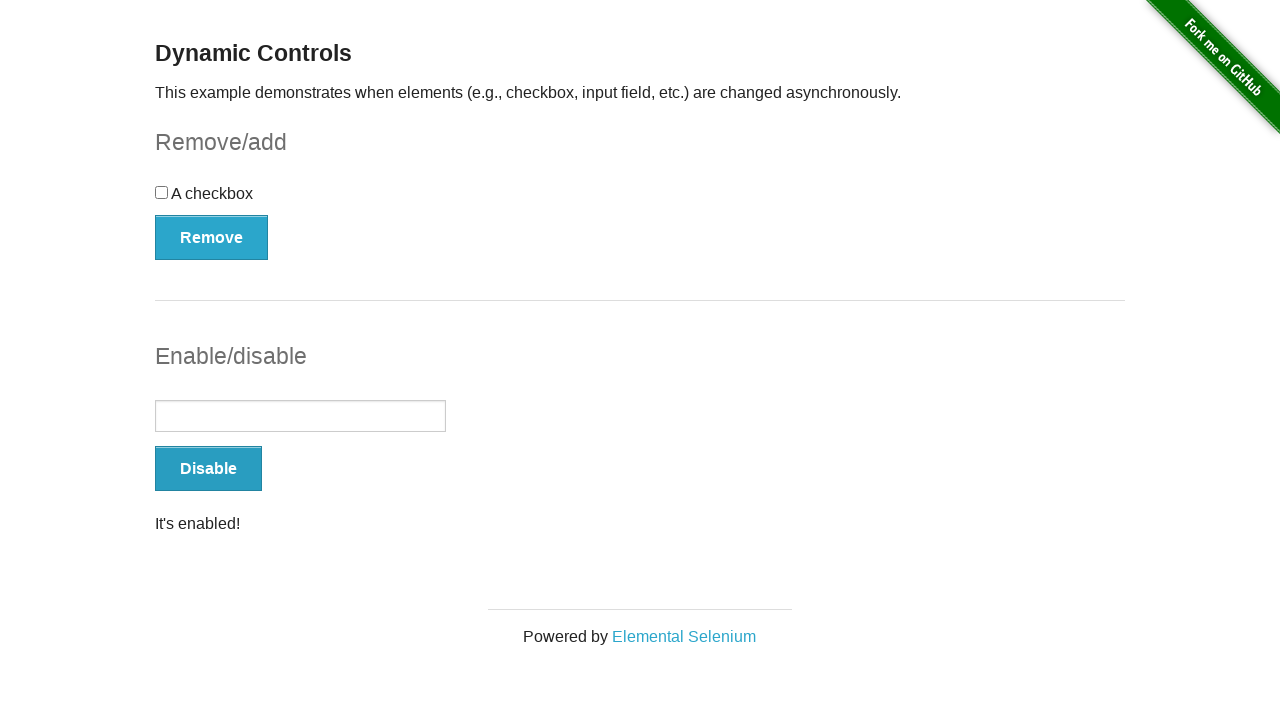

Entered 'Hello World!' into the enabled text field on (//input)[2]
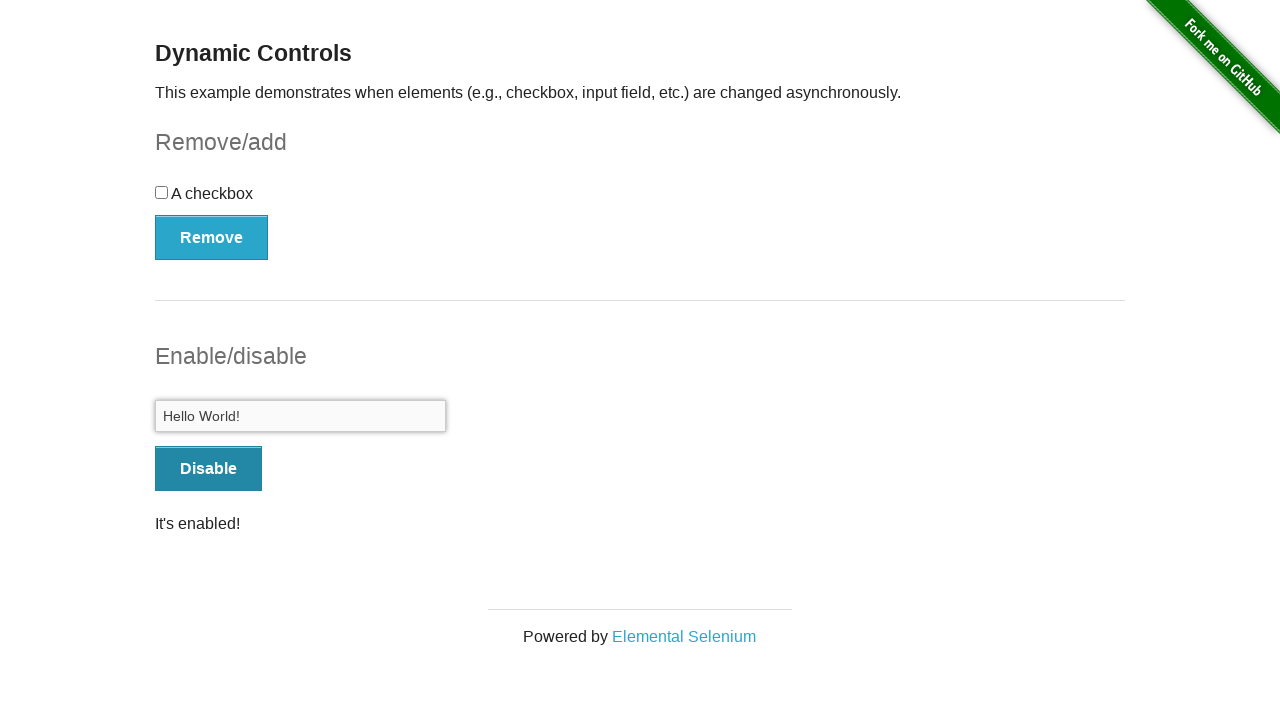

Verified that text field contains 'Hello World!'
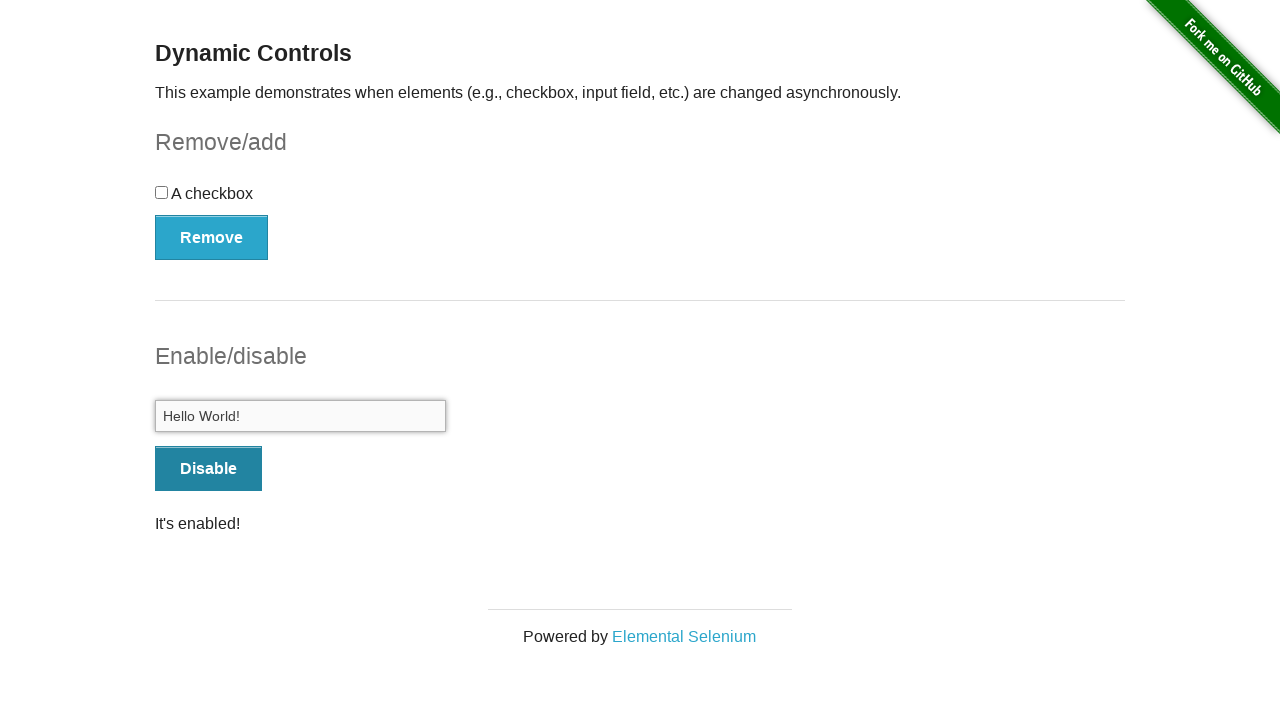

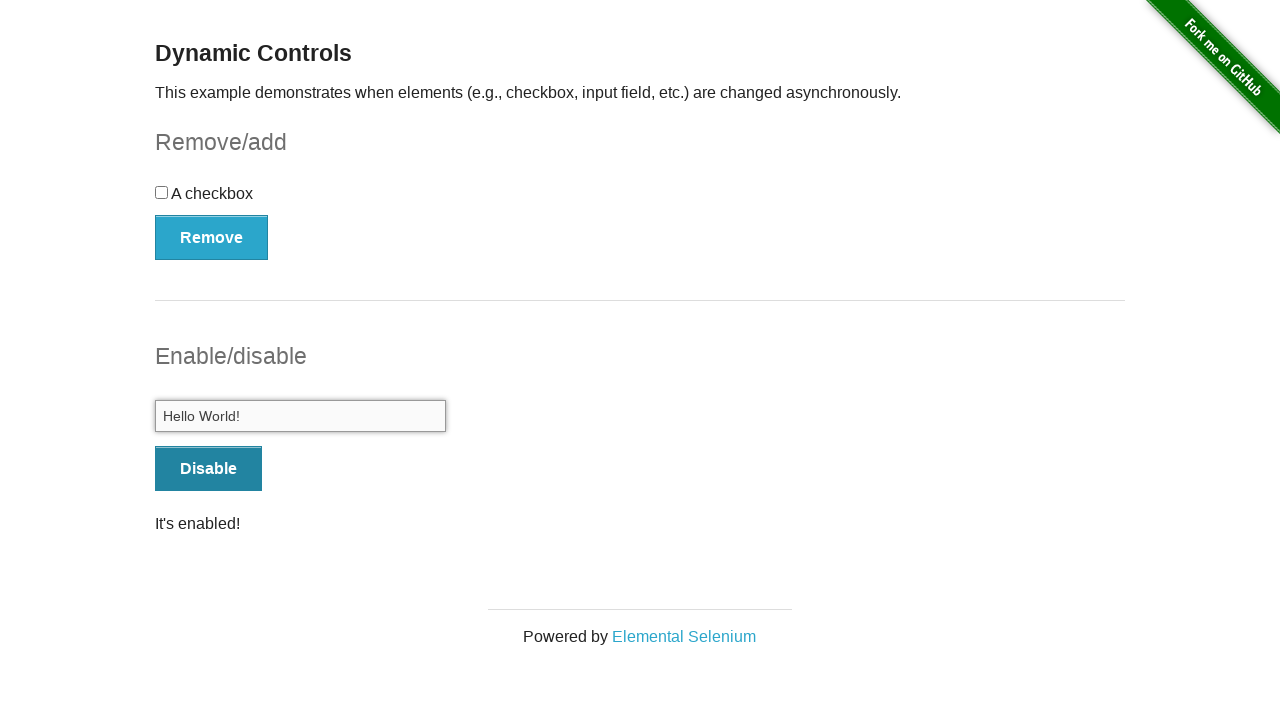